Navigates to a practice login page and verifies the page loads by checking its title.

Starting URL: https://rahulshettyacademy.com/loginpagePractise/

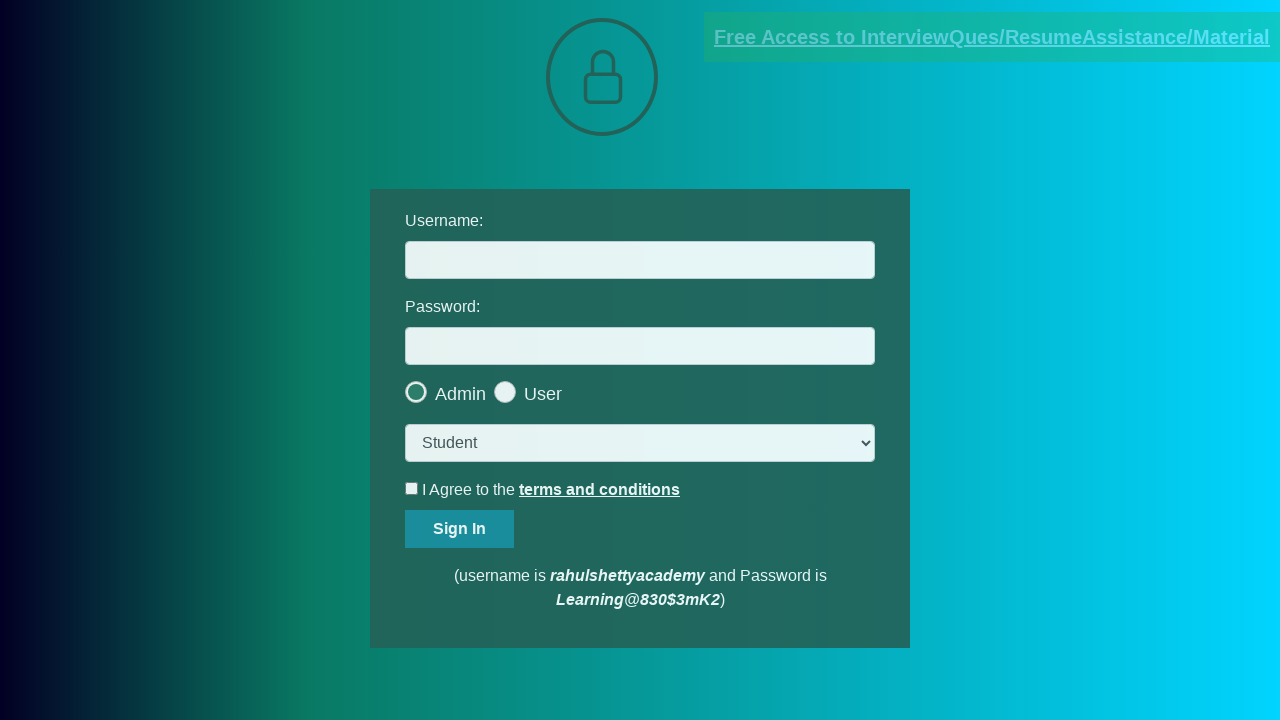

Waited for page to reach domcontentloaded state
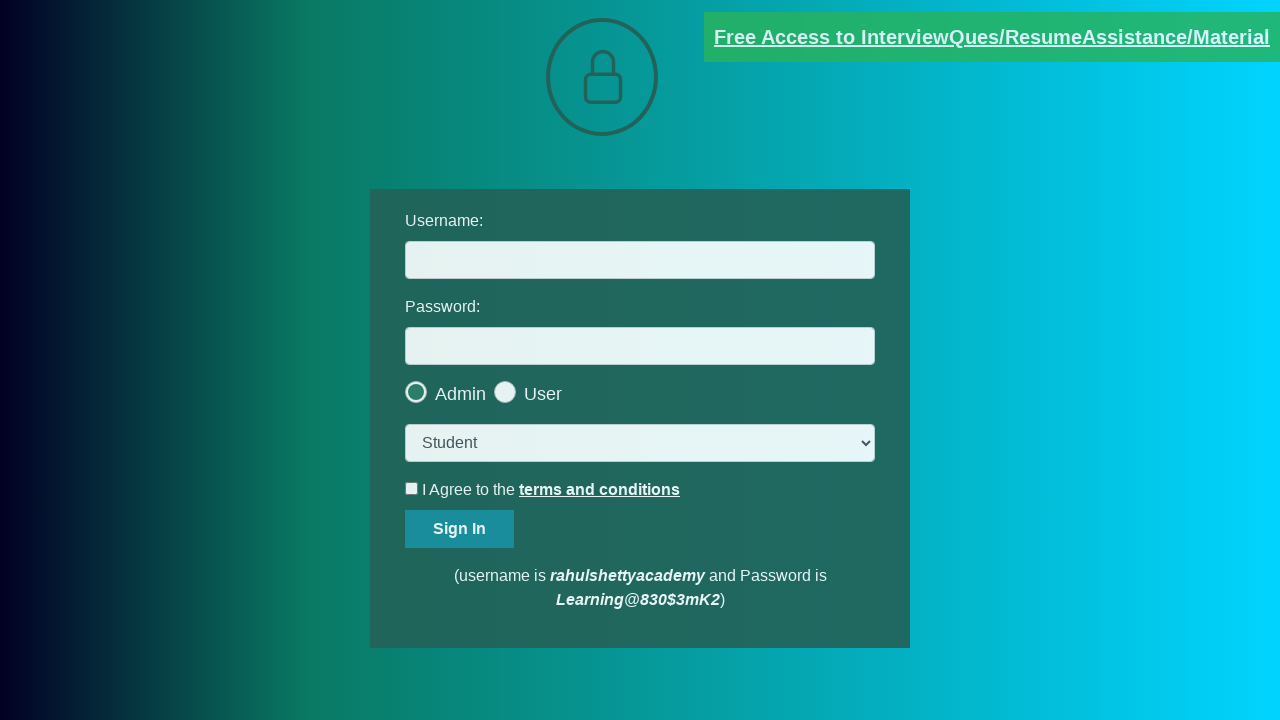

Retrieved page title: 'LoginPage Practise | Rahul Shetty Academy'
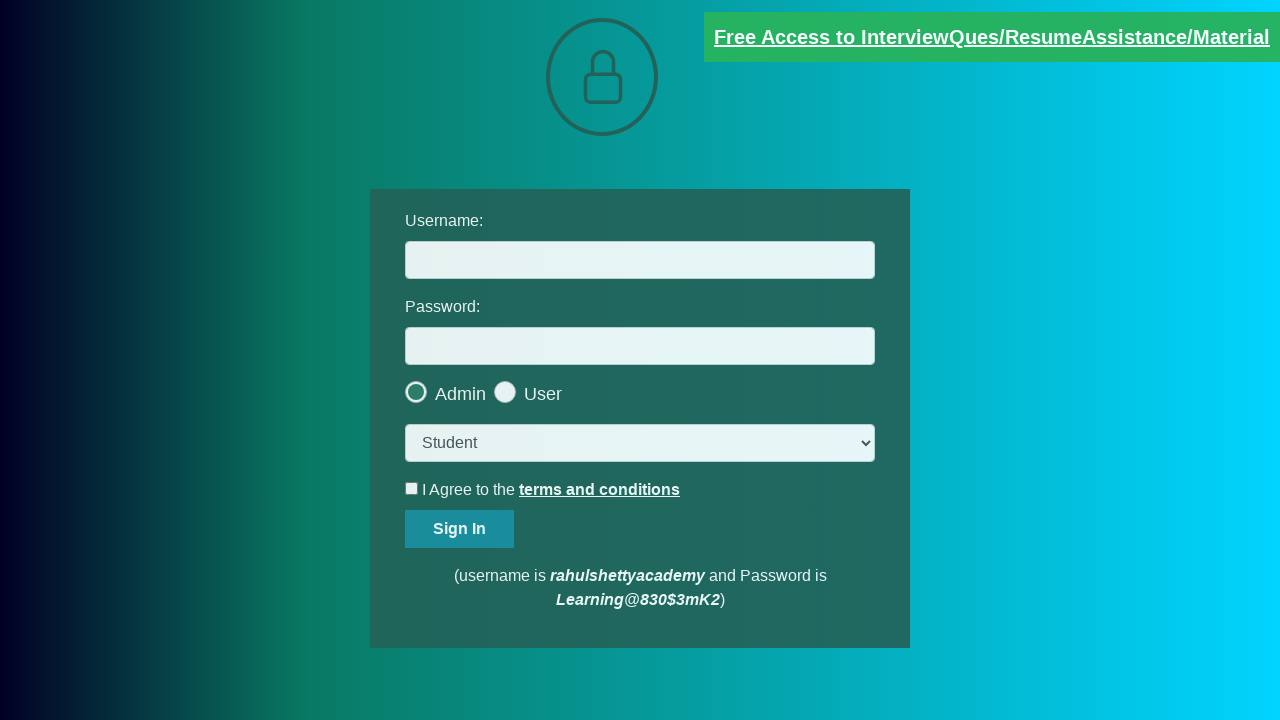

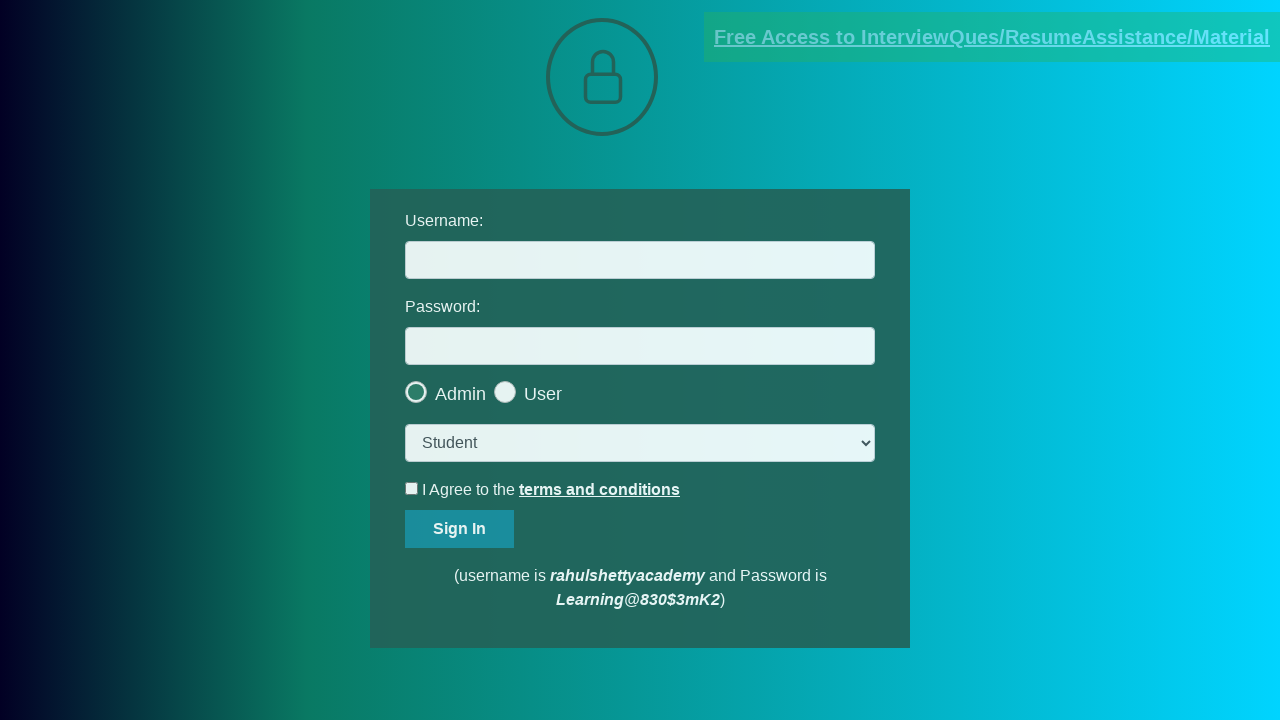